Tests the search functionality on the Python.org website by entering "Django" as a search query and submitting the form

Starting URL: http://www.python.org

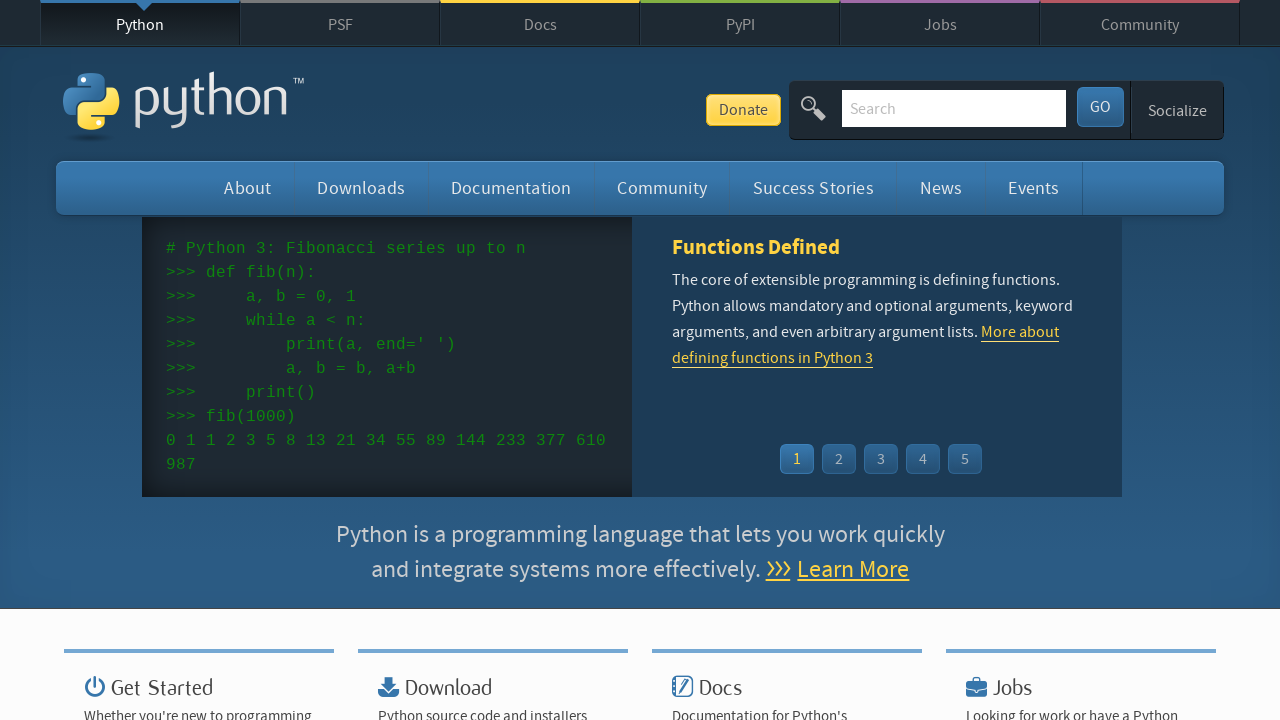

Filled search field with 'Django' on #id-search-field
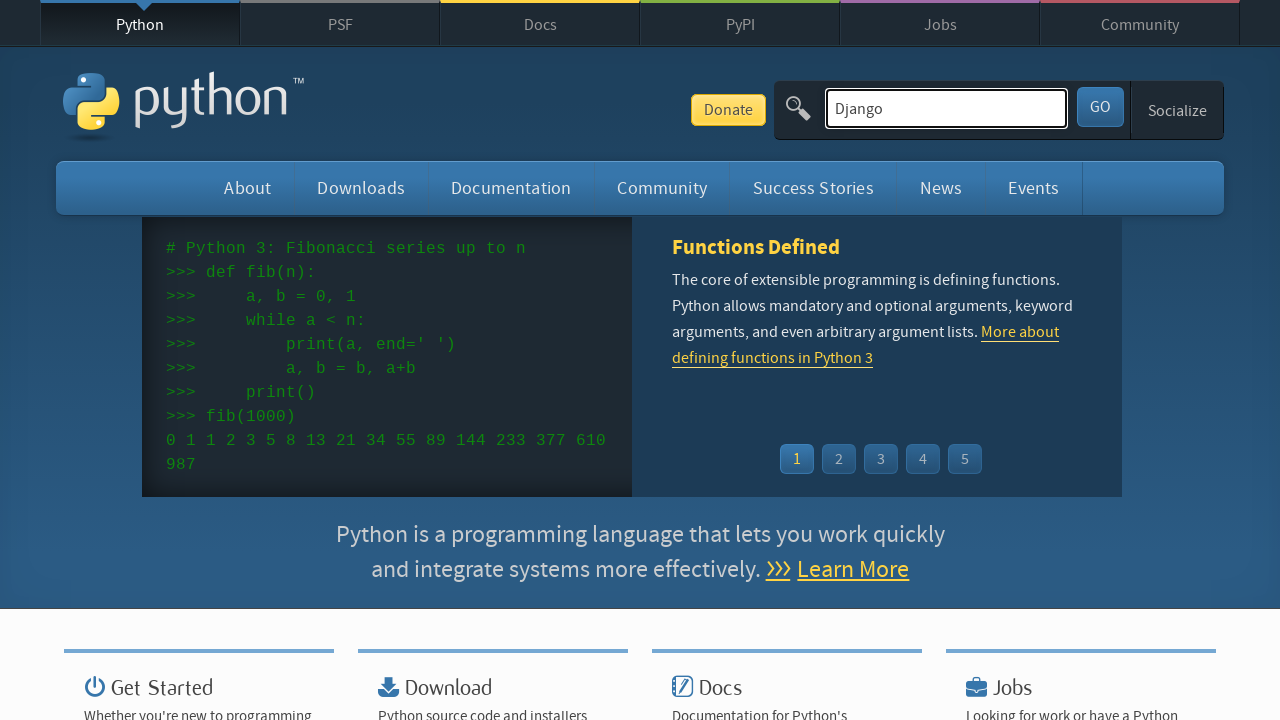

Pressed Enter to submit search form on #id-search-field
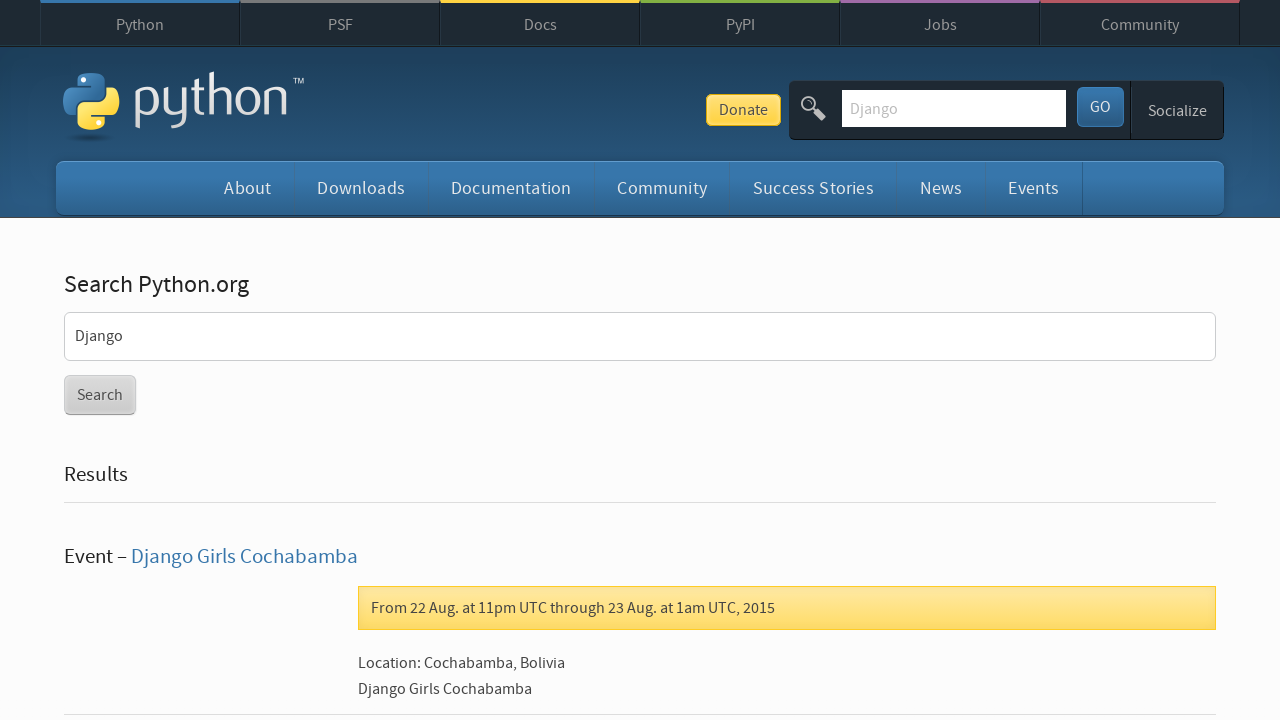

Search results loaded successfully
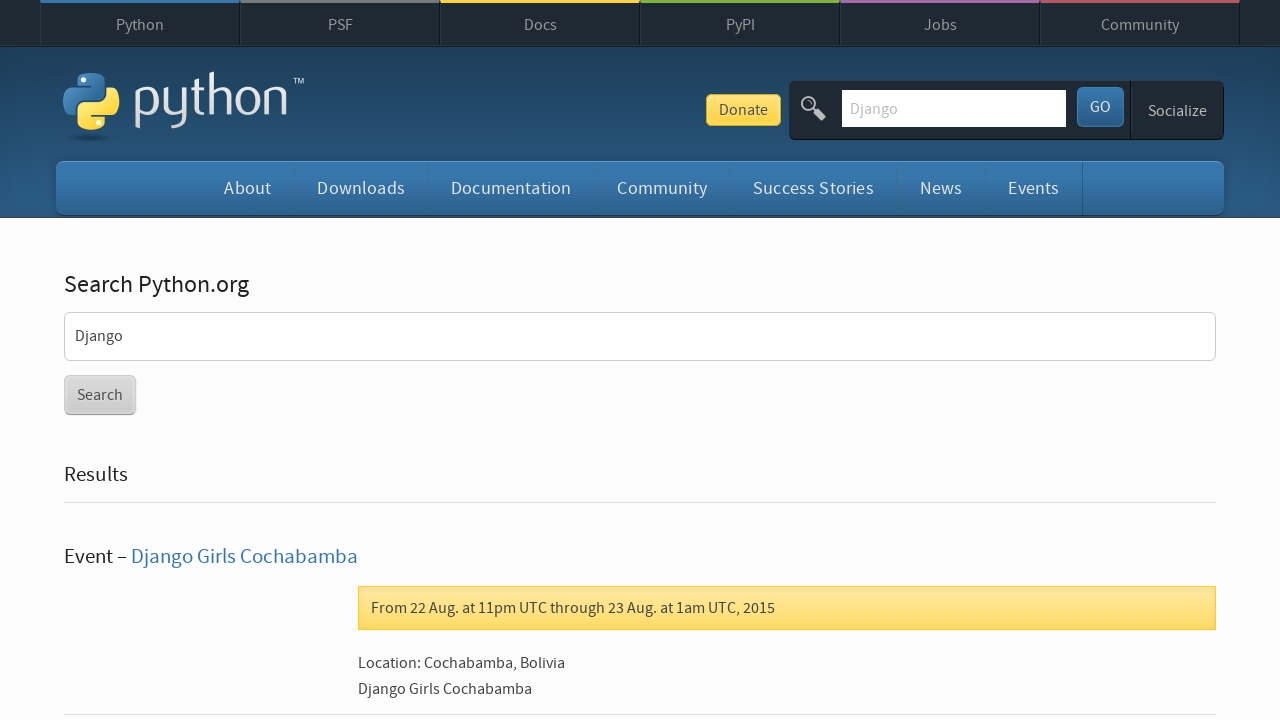

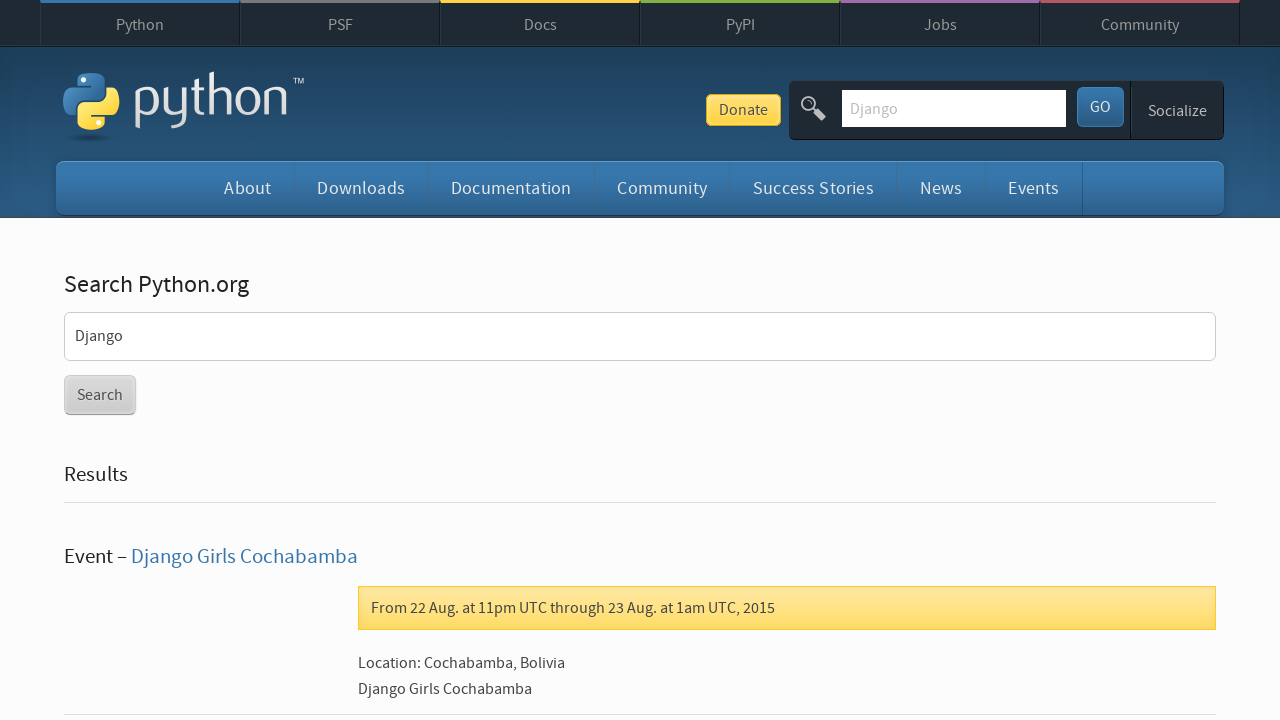